Navigates to a Wokwi electronics simulation project and clicks the start simulation button, then verifies the serial monitor container appears.

Starting URL: https://wokwi.com/projects/375766469238263809

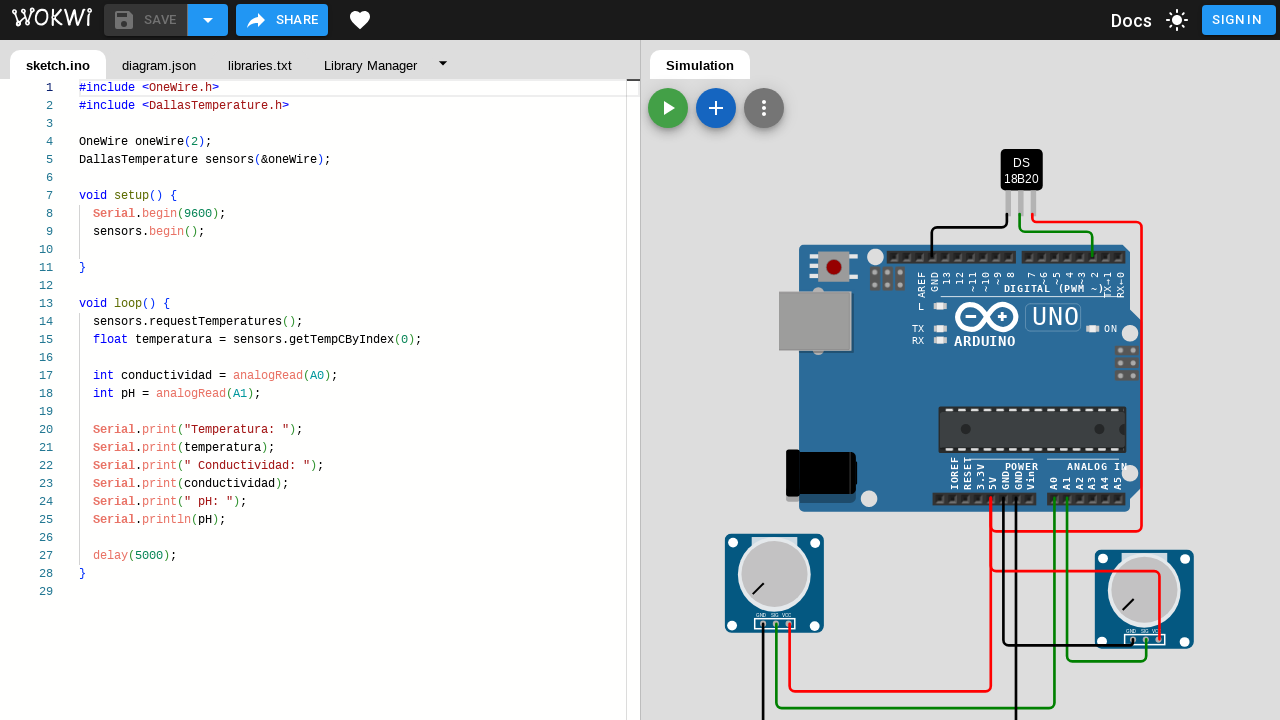

Wait for and locate the start simulation button
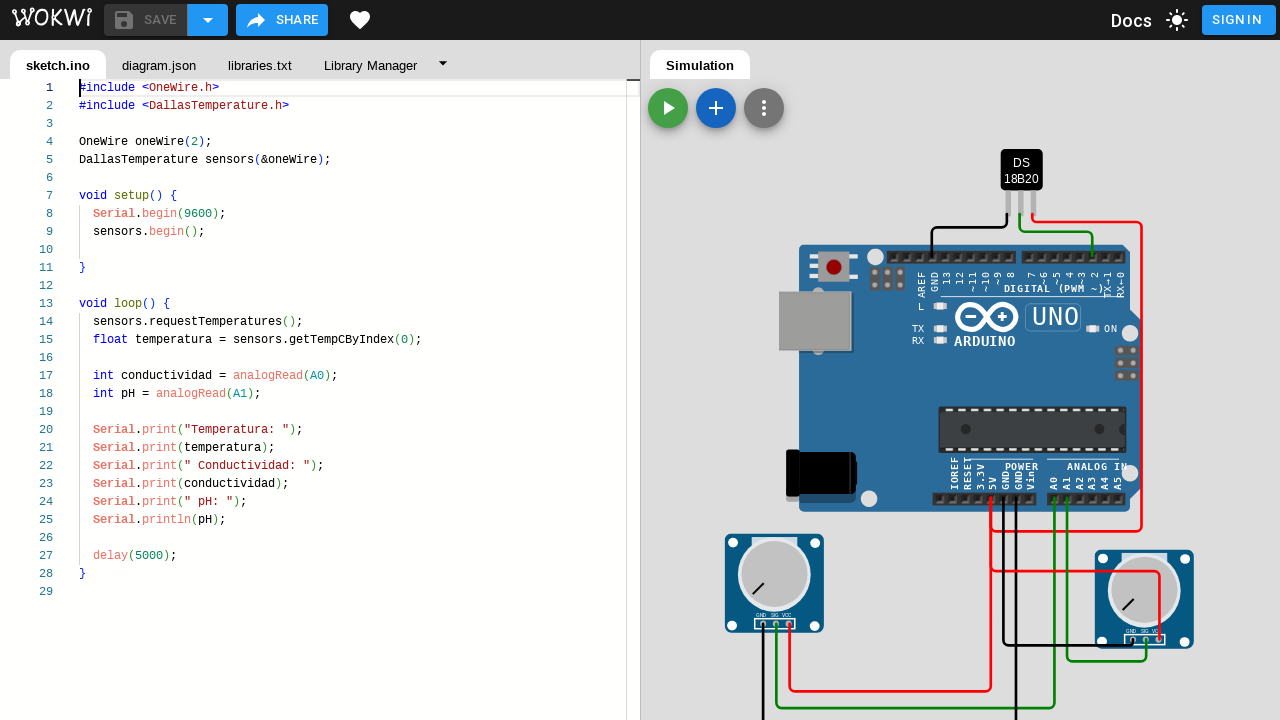

Clicked the start simulation button
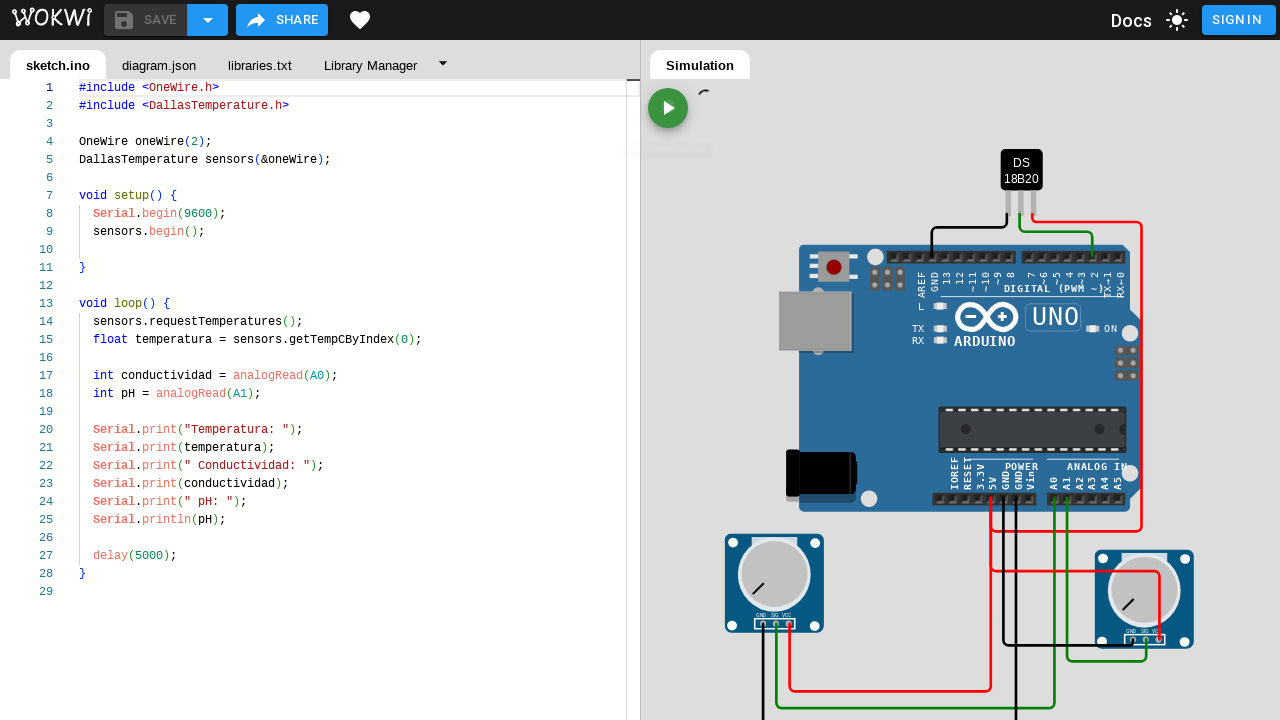

Serial monitor container appeared, confirming simulation started
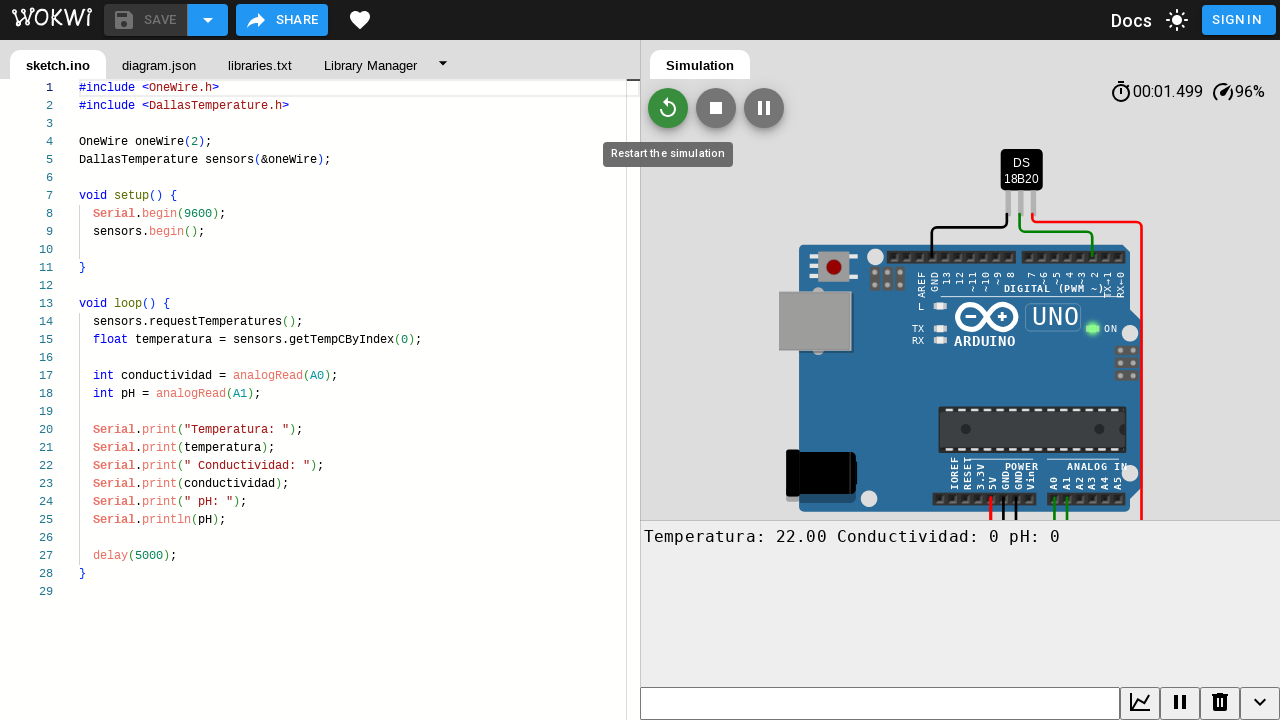

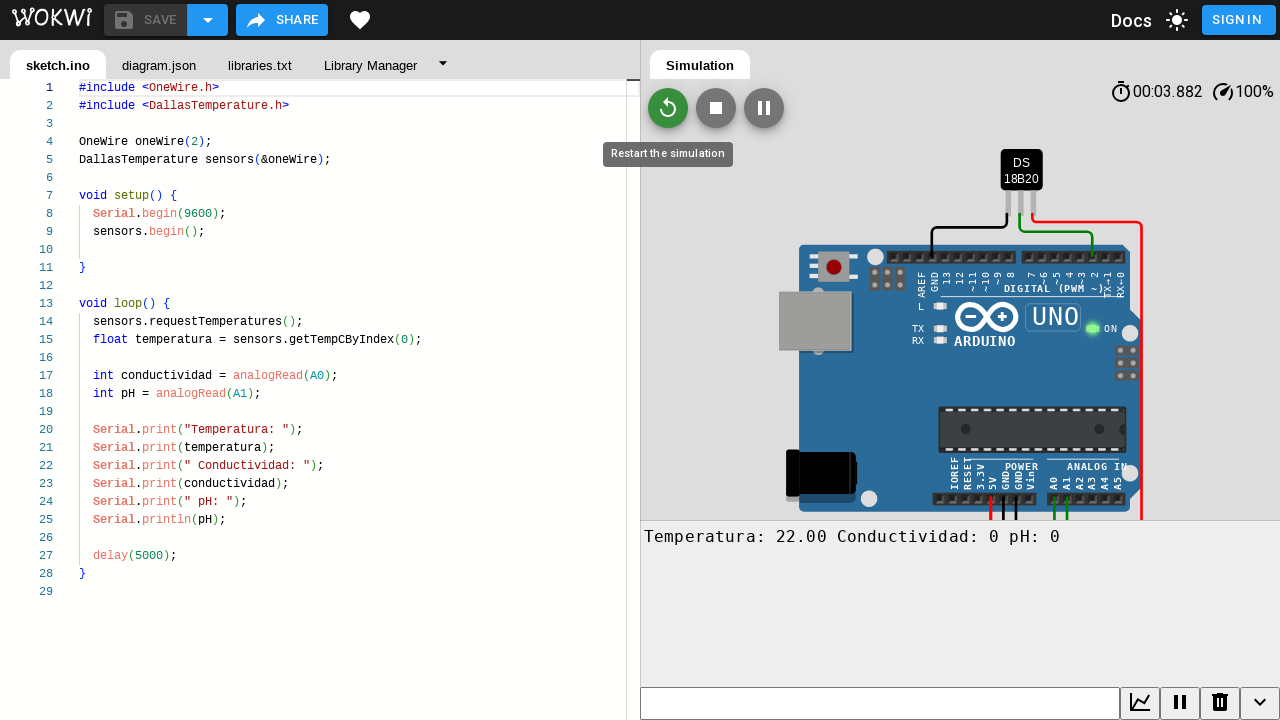